Tests mouse interaction events including single click, double-click, and right-click (context menu) on a mouse events training page, verifying the result messages after each action.

Starting URL: https://training-support.net/webelements/mouse-events

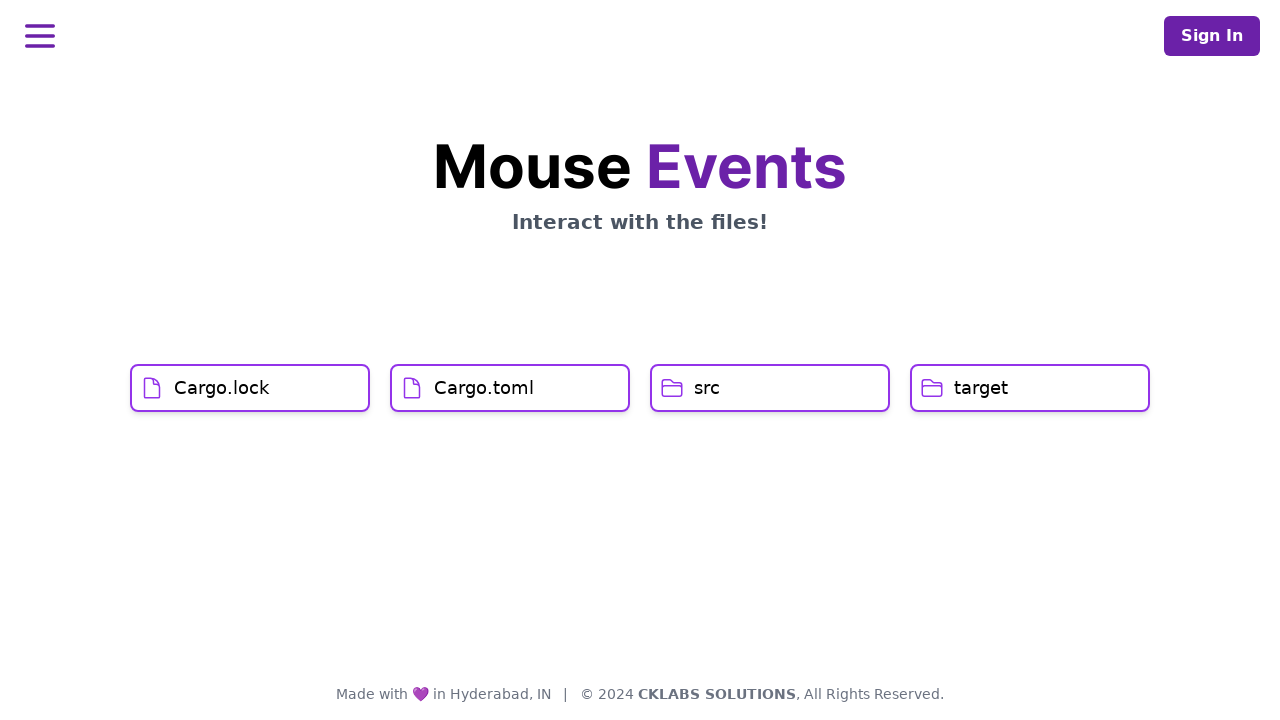

Located Cargo.lock button element
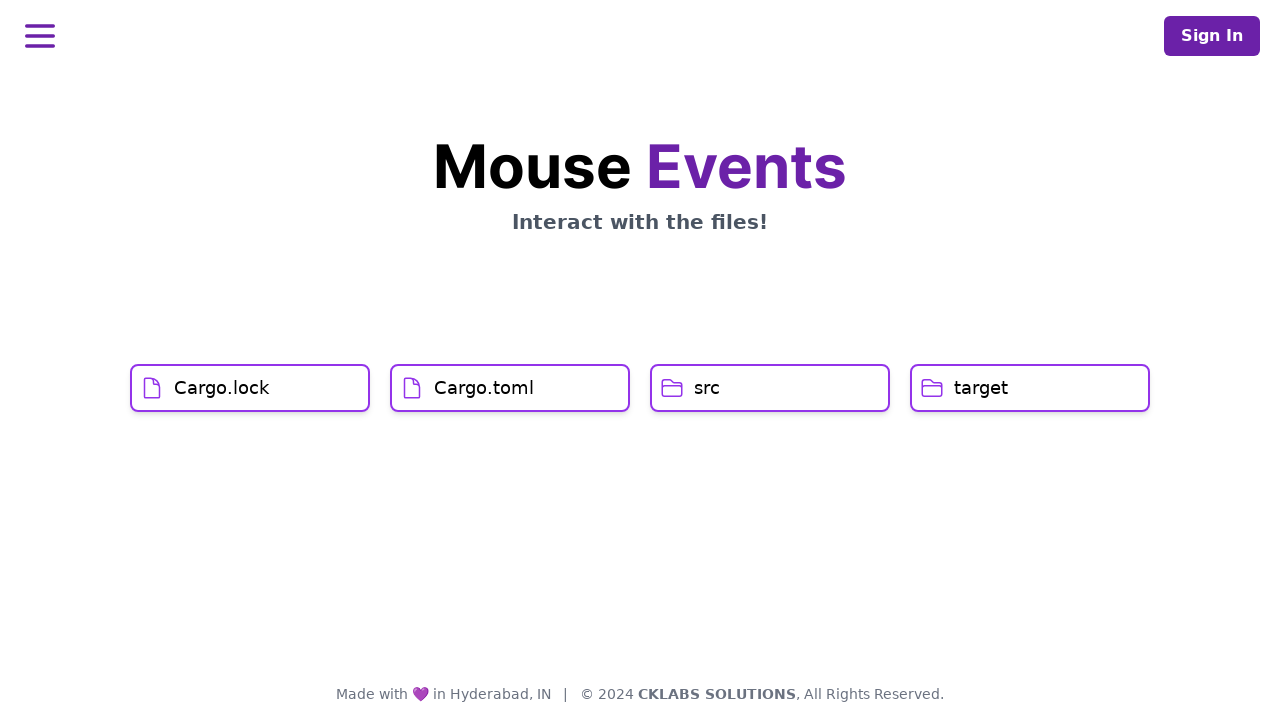

Located Cargo.toml element
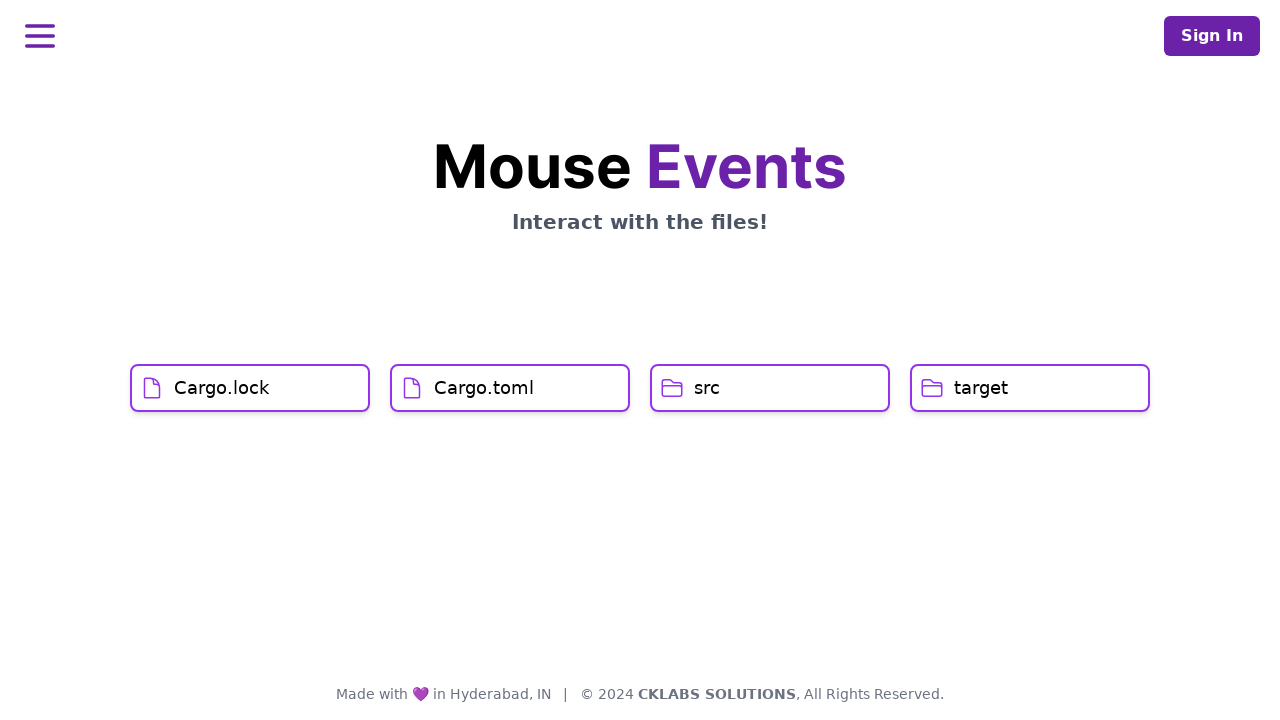

Located src button element
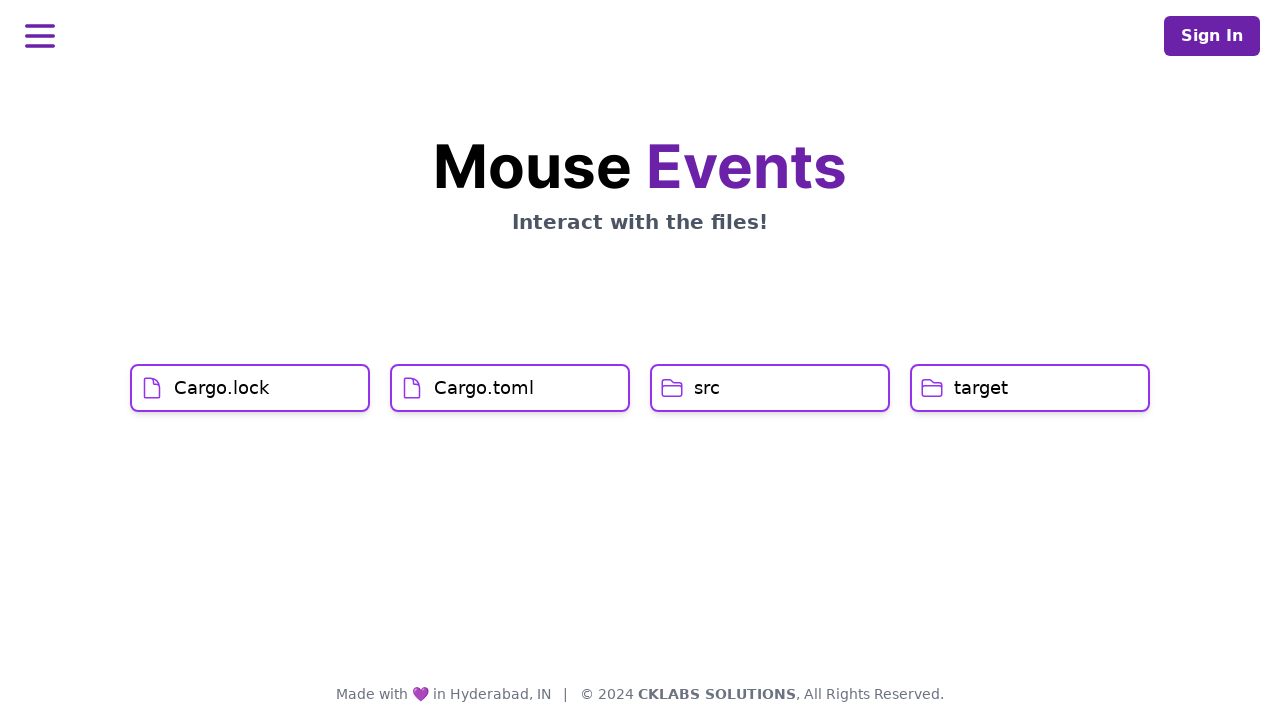

Located target element
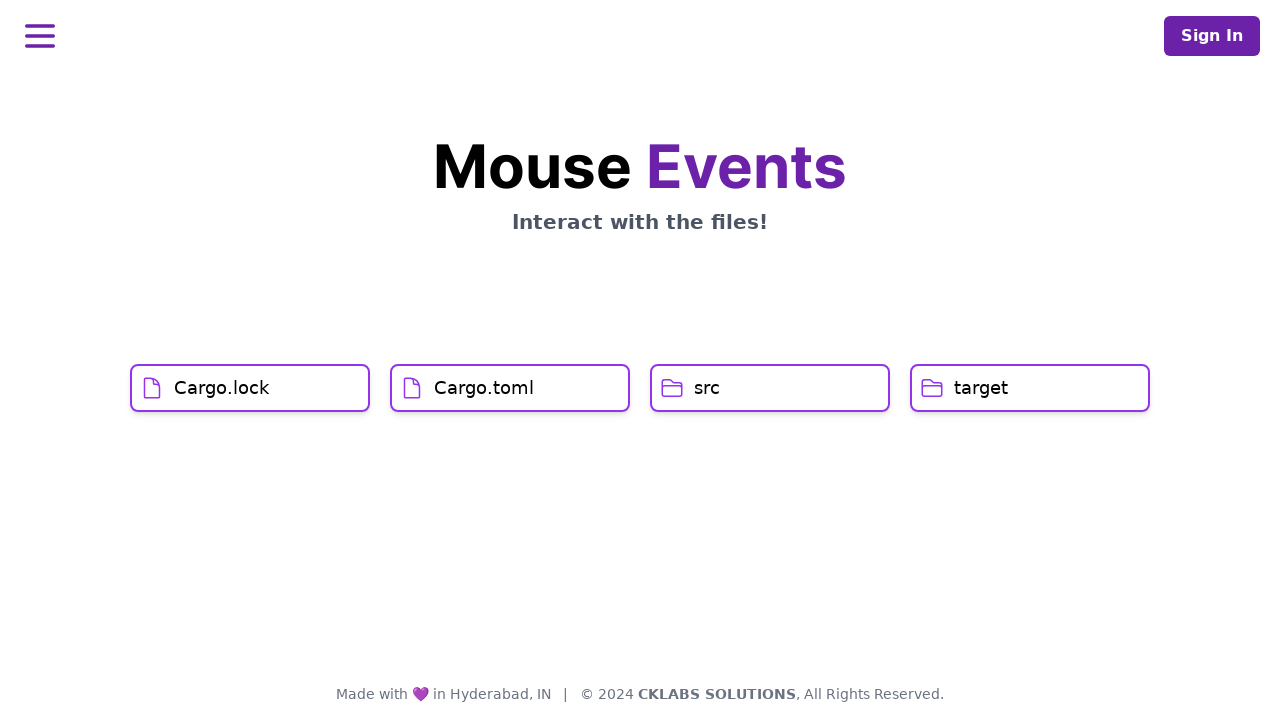

Single-clicked on Cargo.lock button at (250, 388) on xpath=//*[@id='stage']/div/div[1]
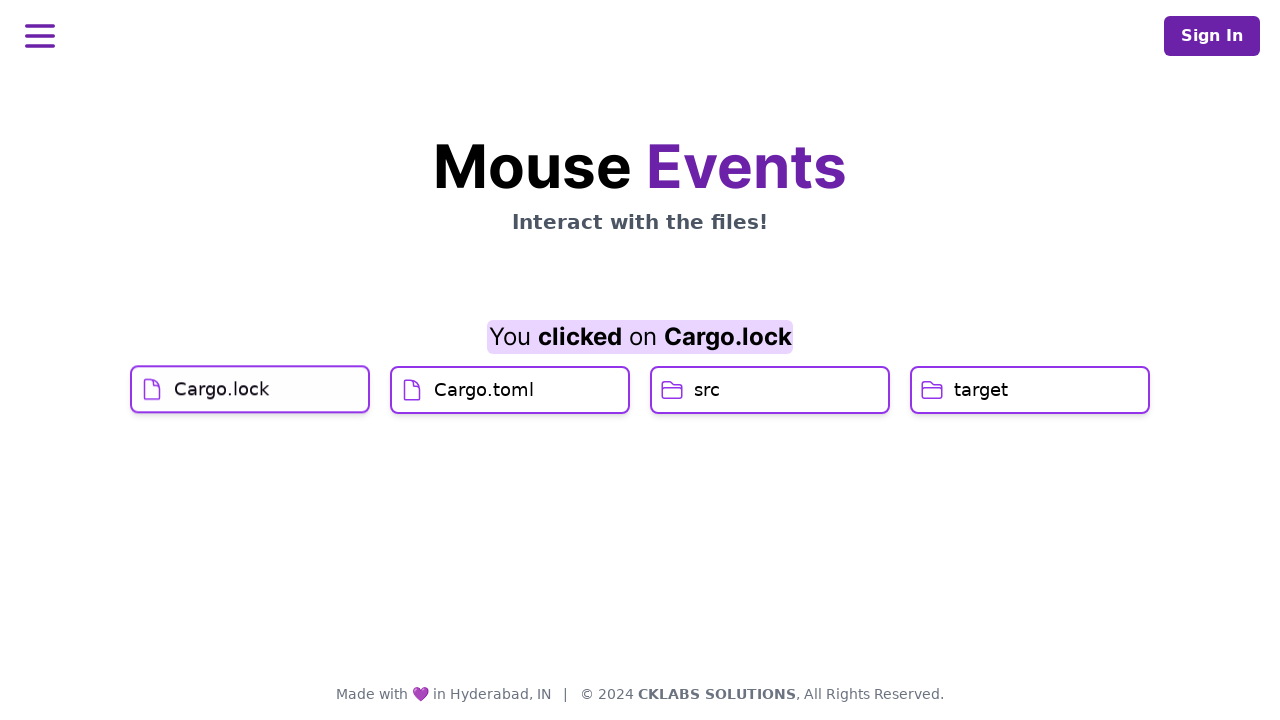

Hovered over Cargo.toml element at (510, 420) on xpath=//*[@id='stage']/div/div[2]
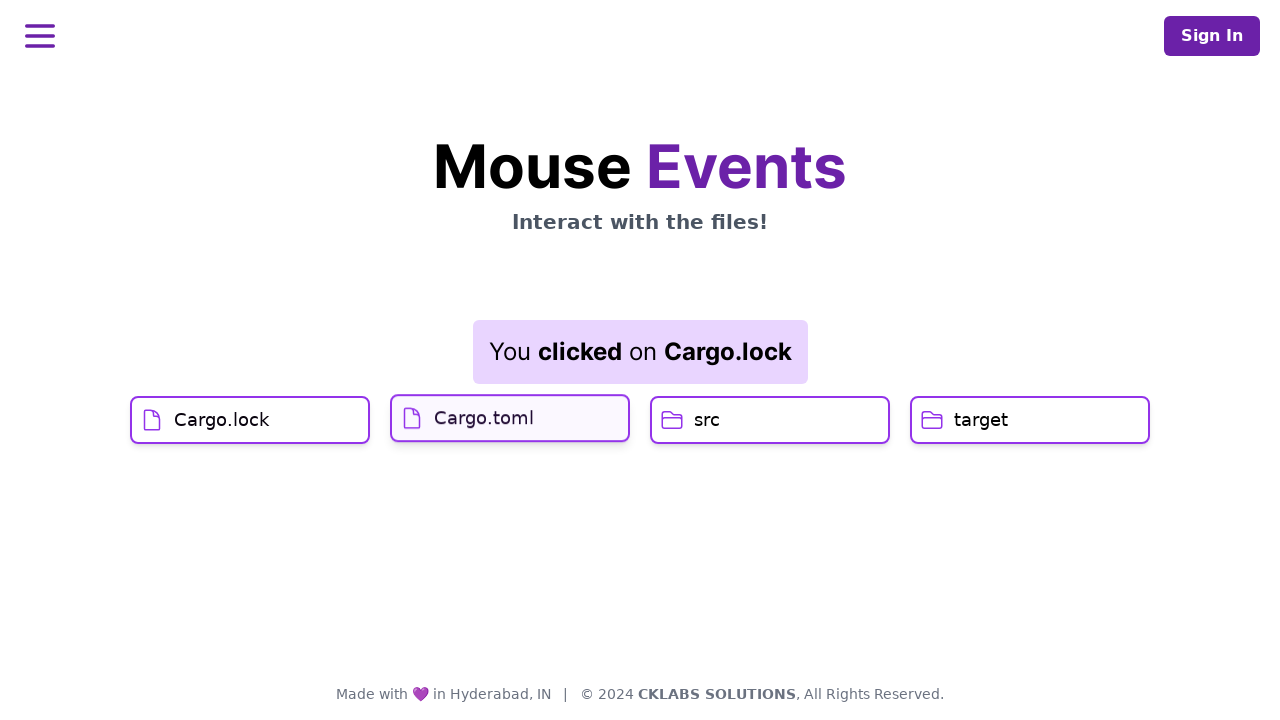

Single-clicked on Cargo.toml element at (510, 420) on xpath=//*[@id='stage']/div/div[2]
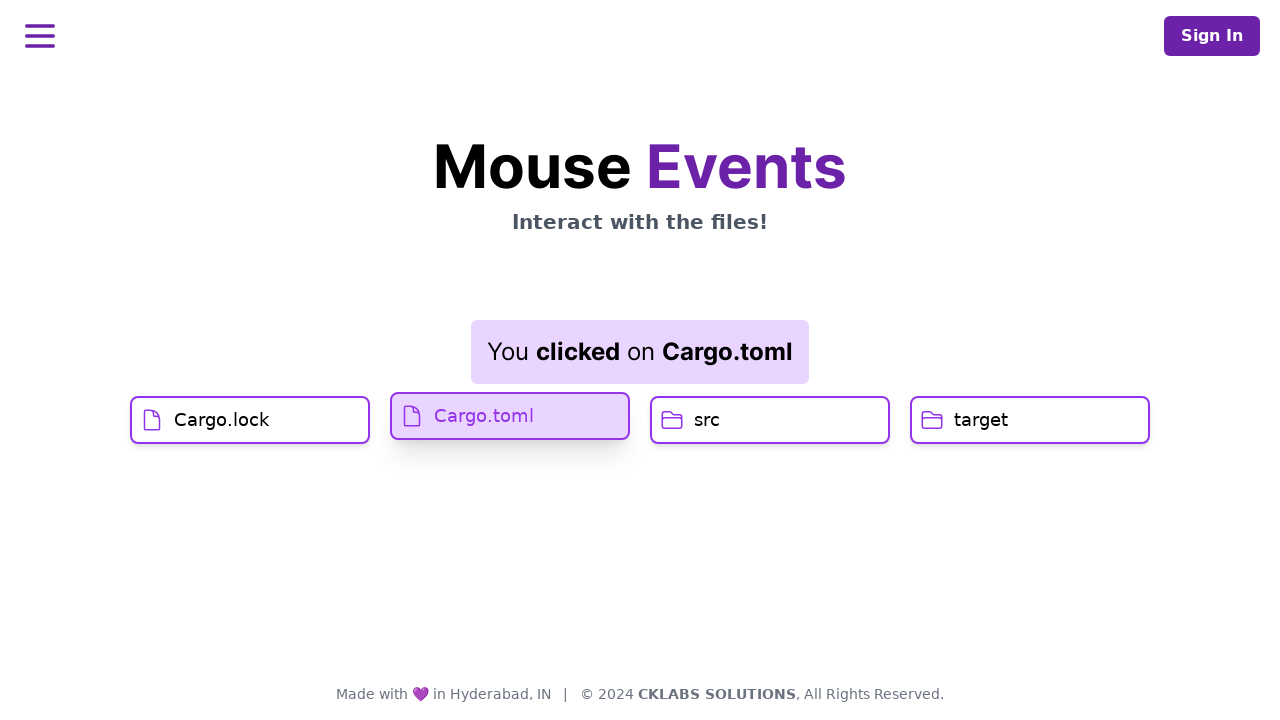

Result element appeared after Cargo.toml click
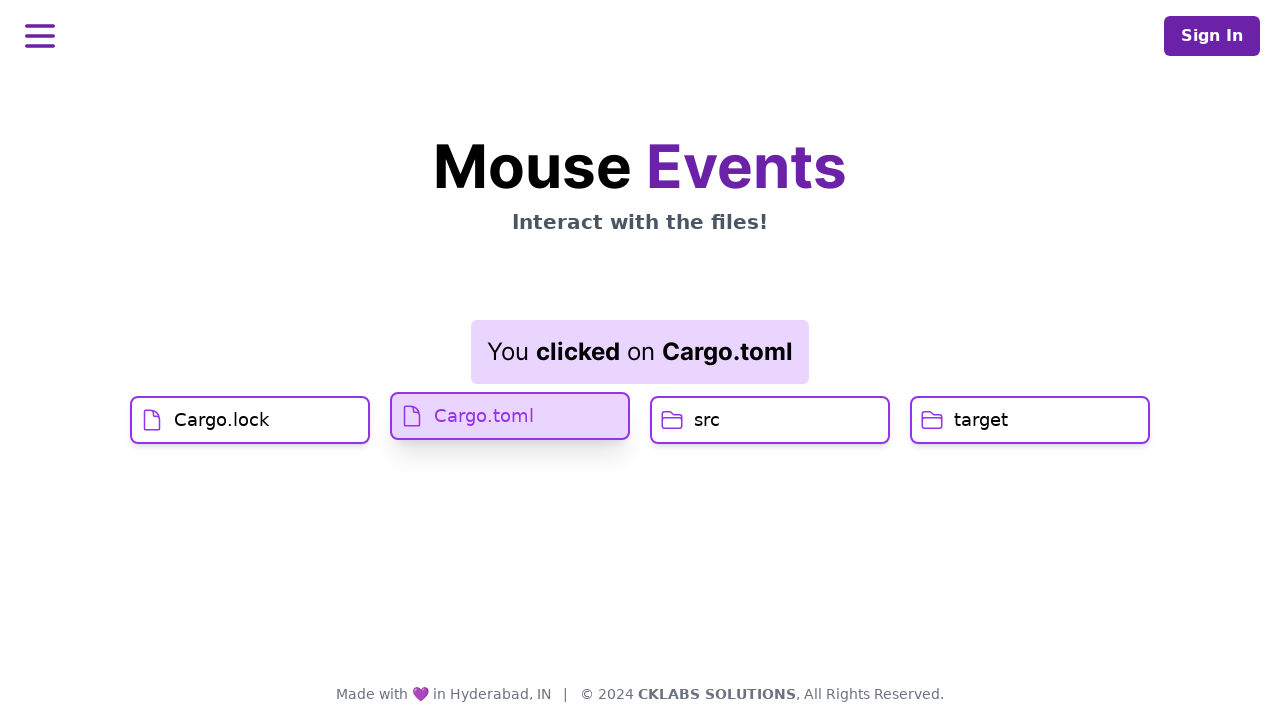

Double-clicked on src button at (770, 420) on xpath=//*[@id='stage']/div/div[3]
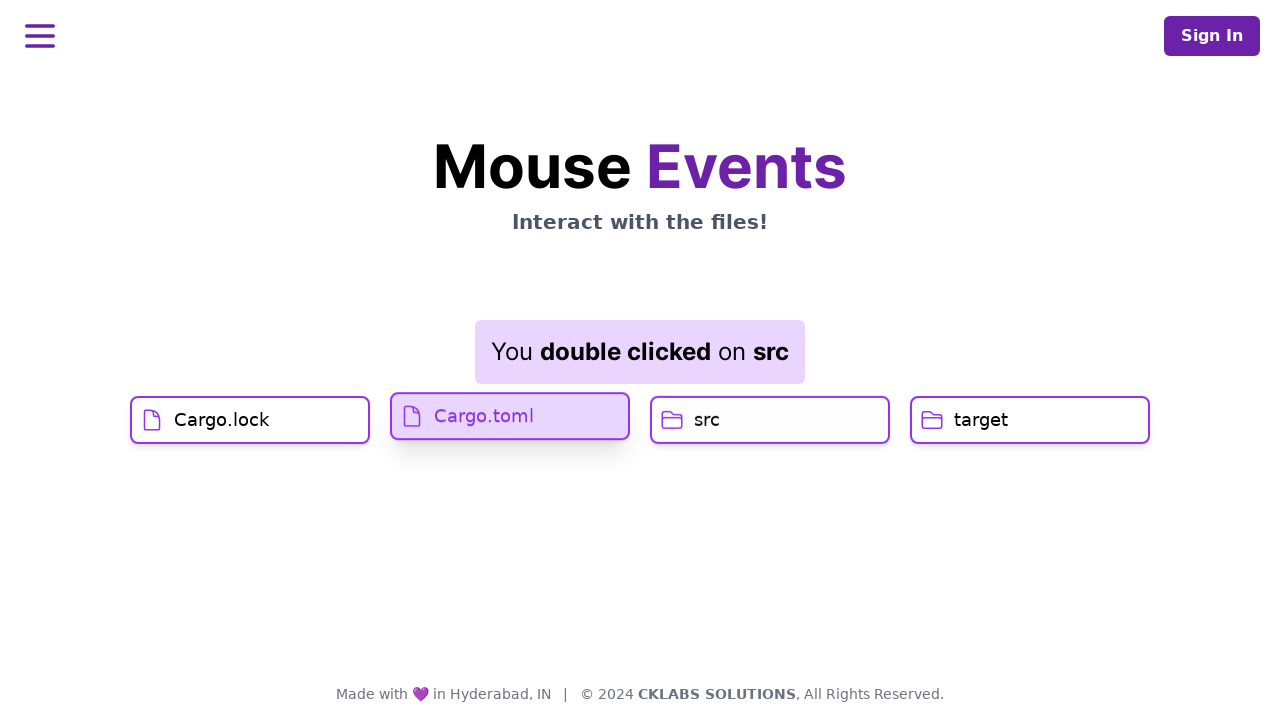

Right-clicked on target element to open context menu at (1030, 420) on xpath=//*[@id='stage']/div/div[4]
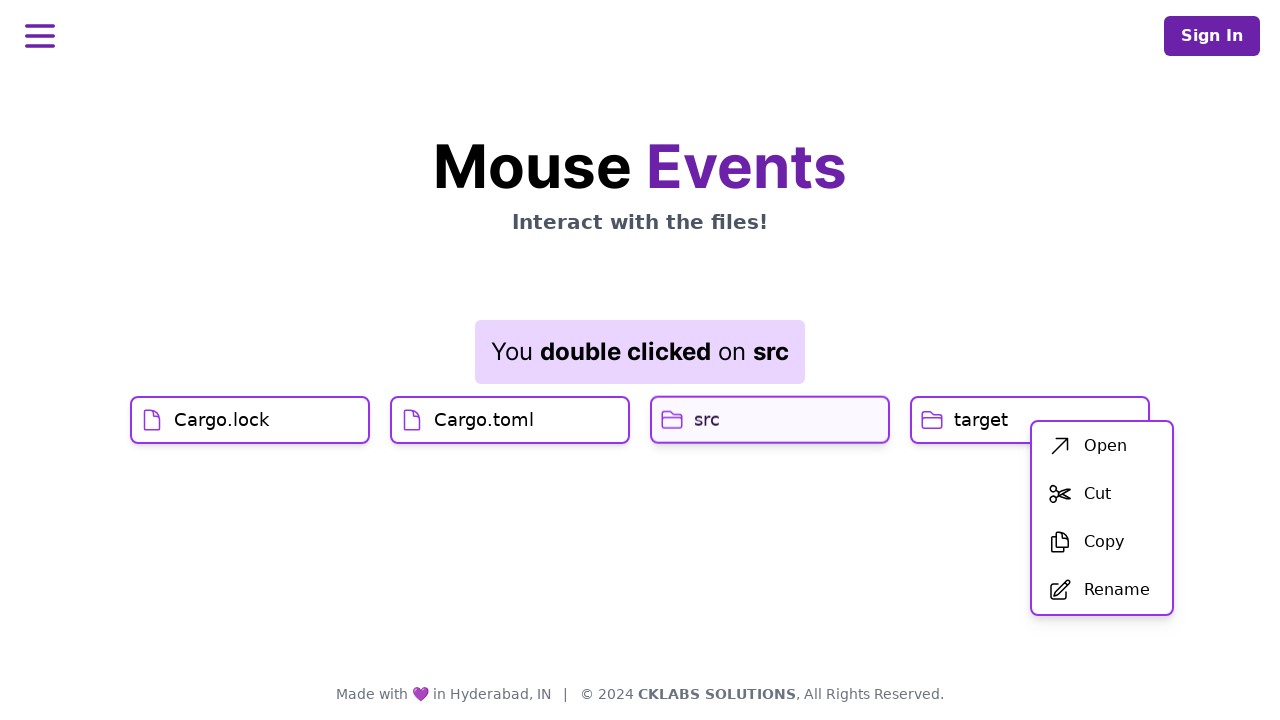

Clicked first menu item from context menu at (1102, 446) on xpath=//*[@id='menu']/div/ul/li[1]/button
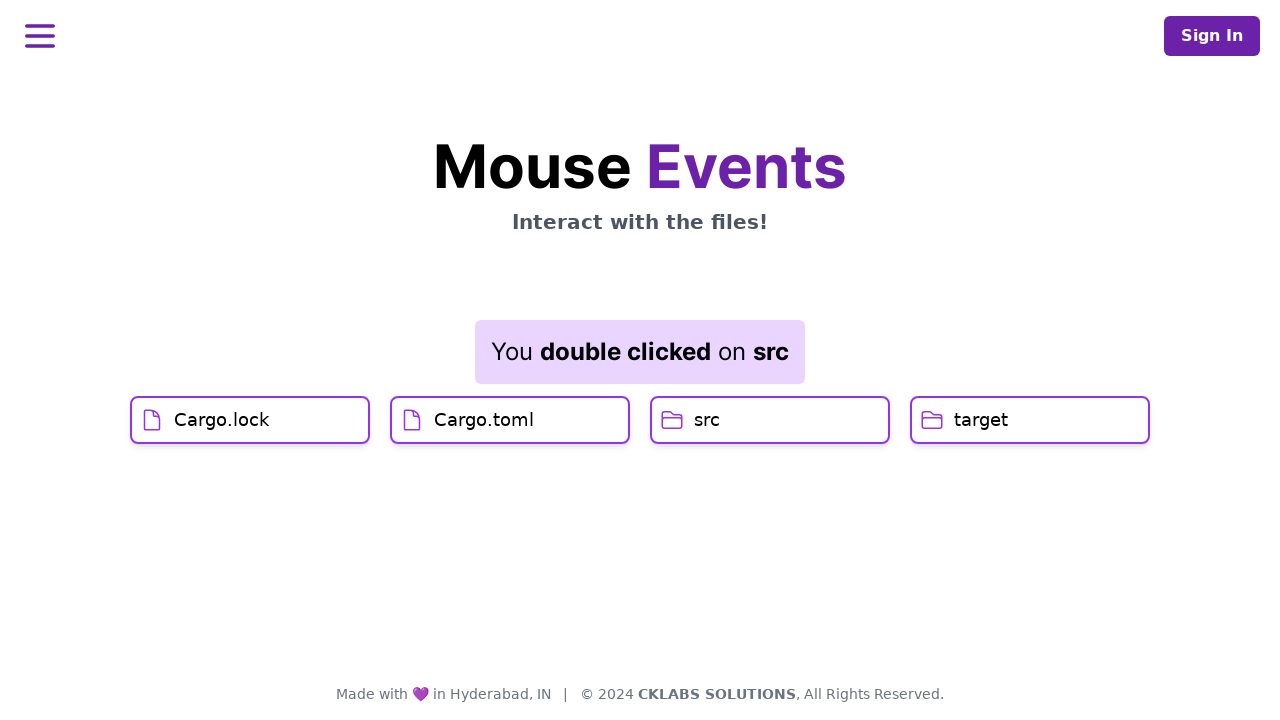

Final result element appeared after context menu action
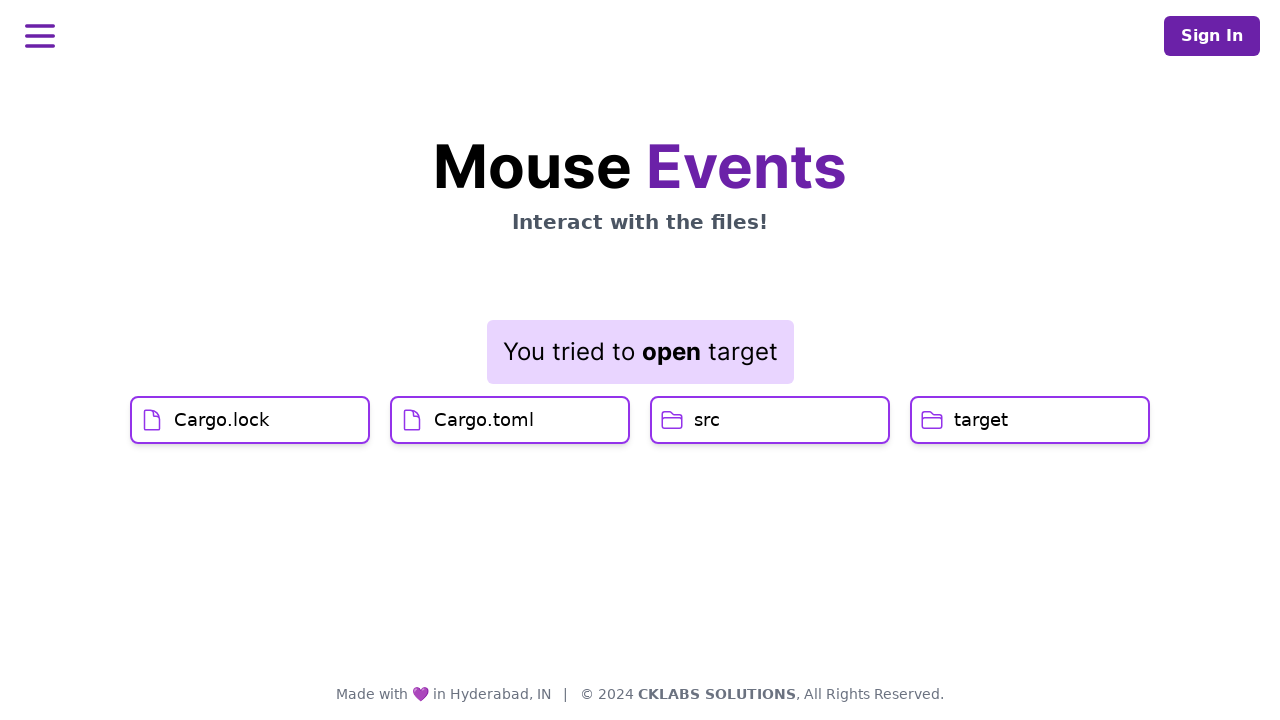

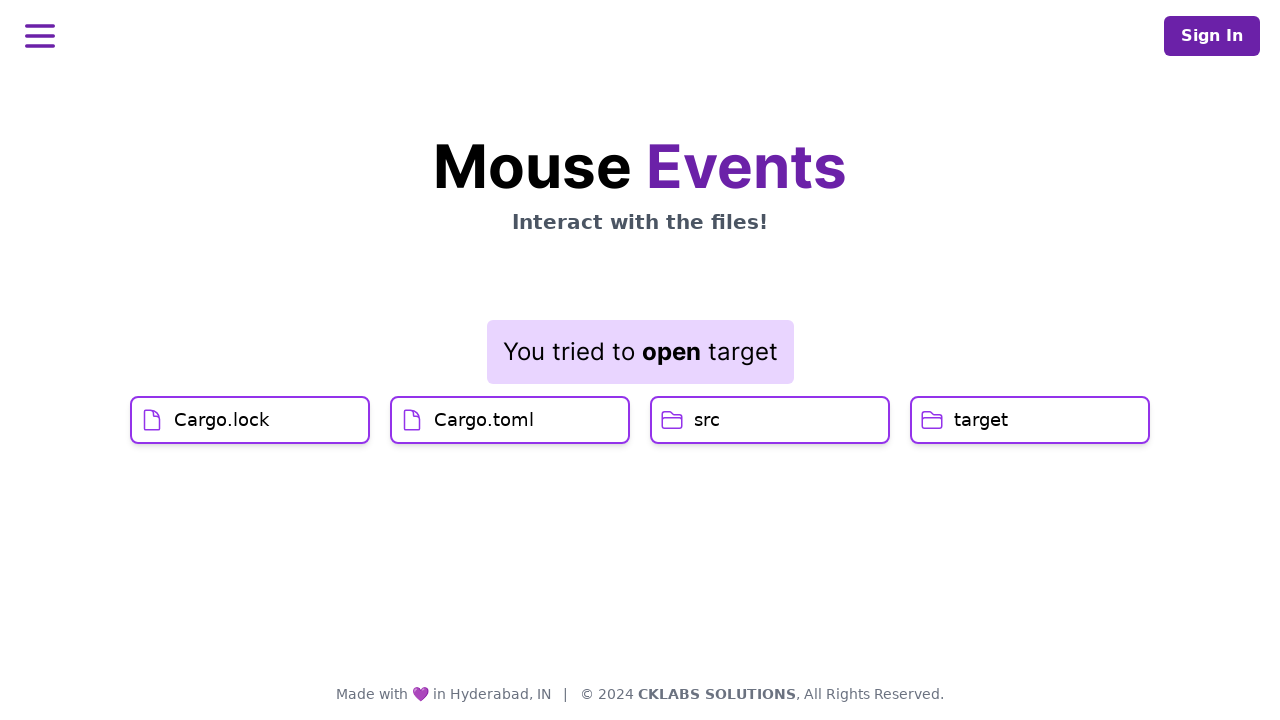